Tests keyboard key press functionality by sending a SPACE key to an element and a TAB key using ActionChains, then verifying the result text displays the correct key pressed.

Starting URL: http://the-internet.herokuapp.com/key_presses

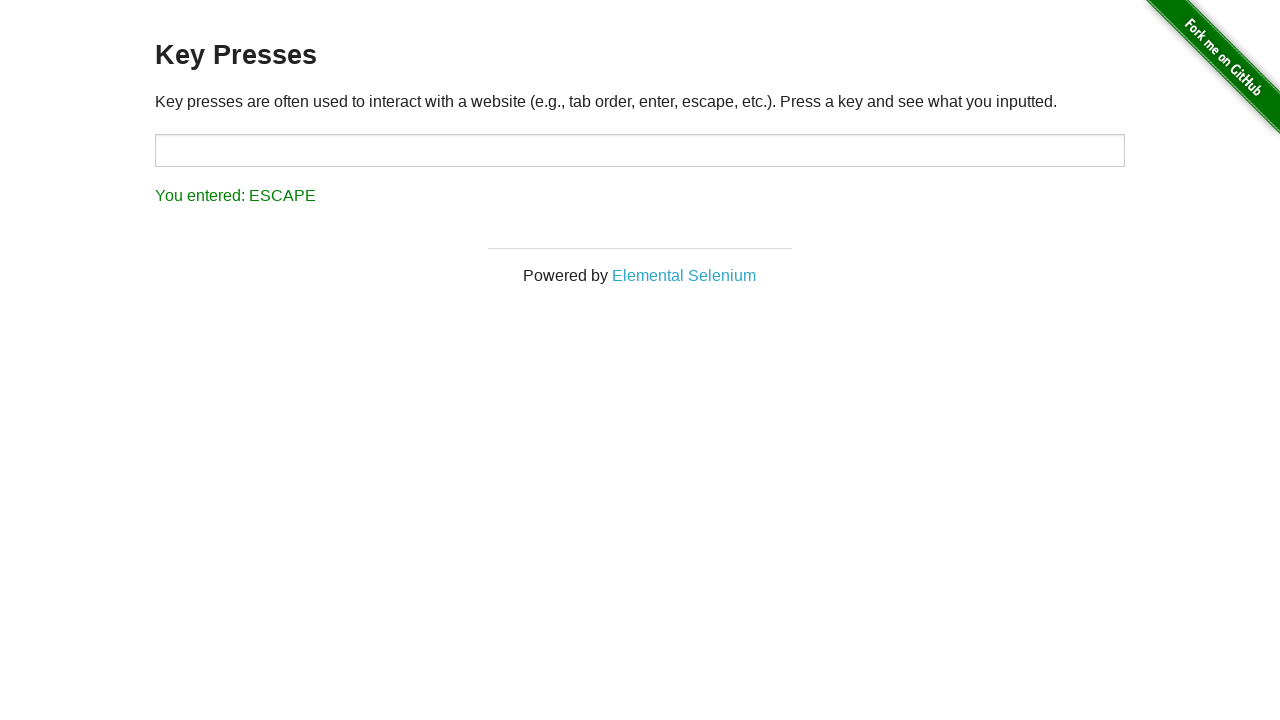

Pressed SPACE key on example element on .example
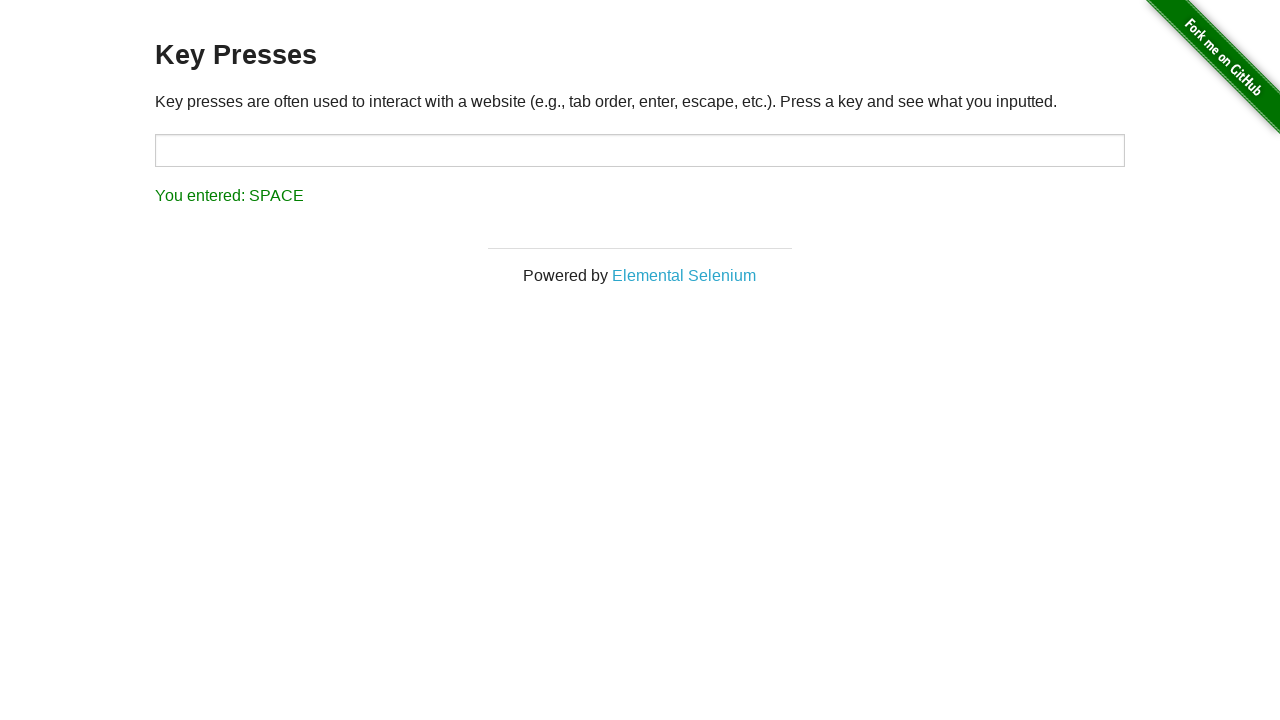

Result element loaded after SPACE key press
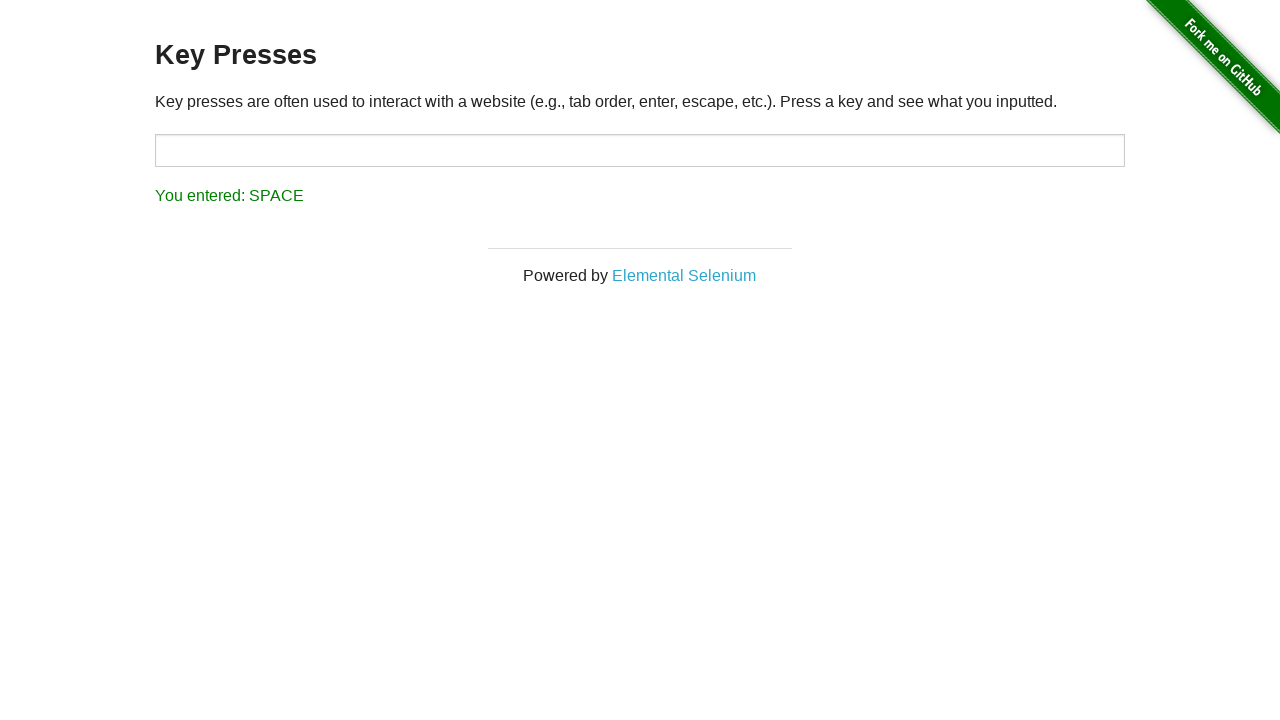

Verified result text shows 'You entered: SPACE'
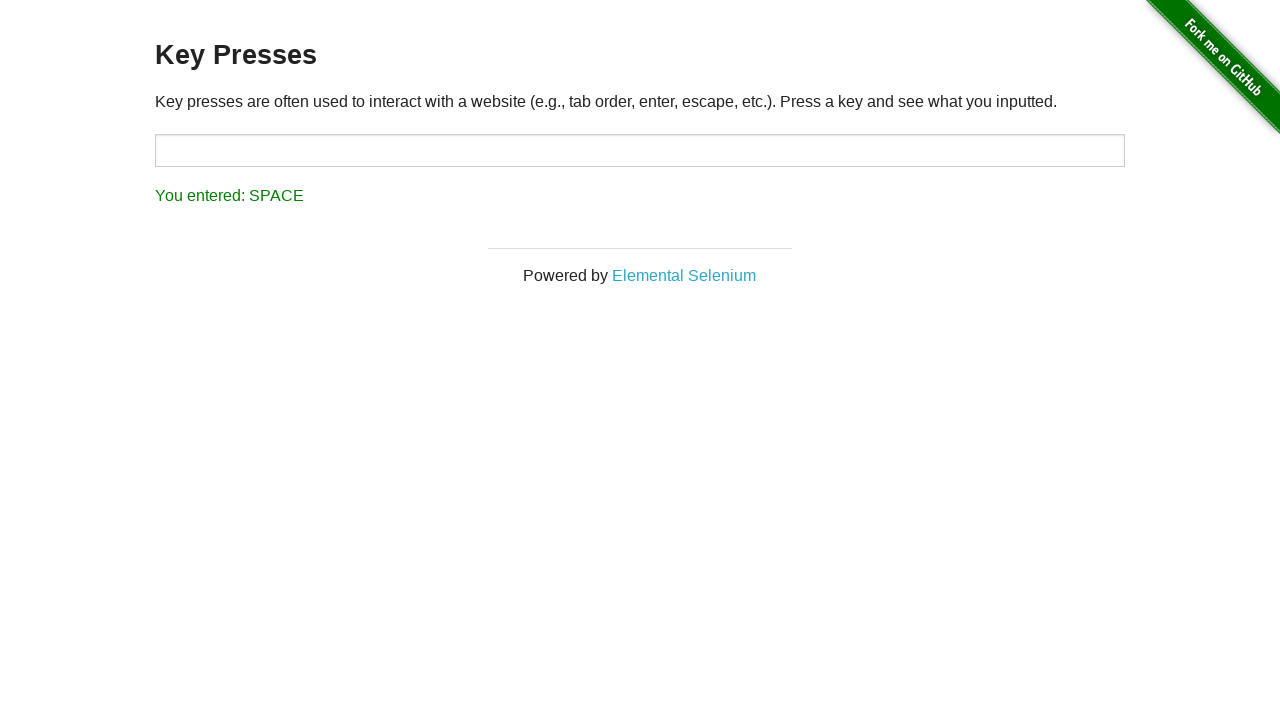

Pressed TAB key using keyboard
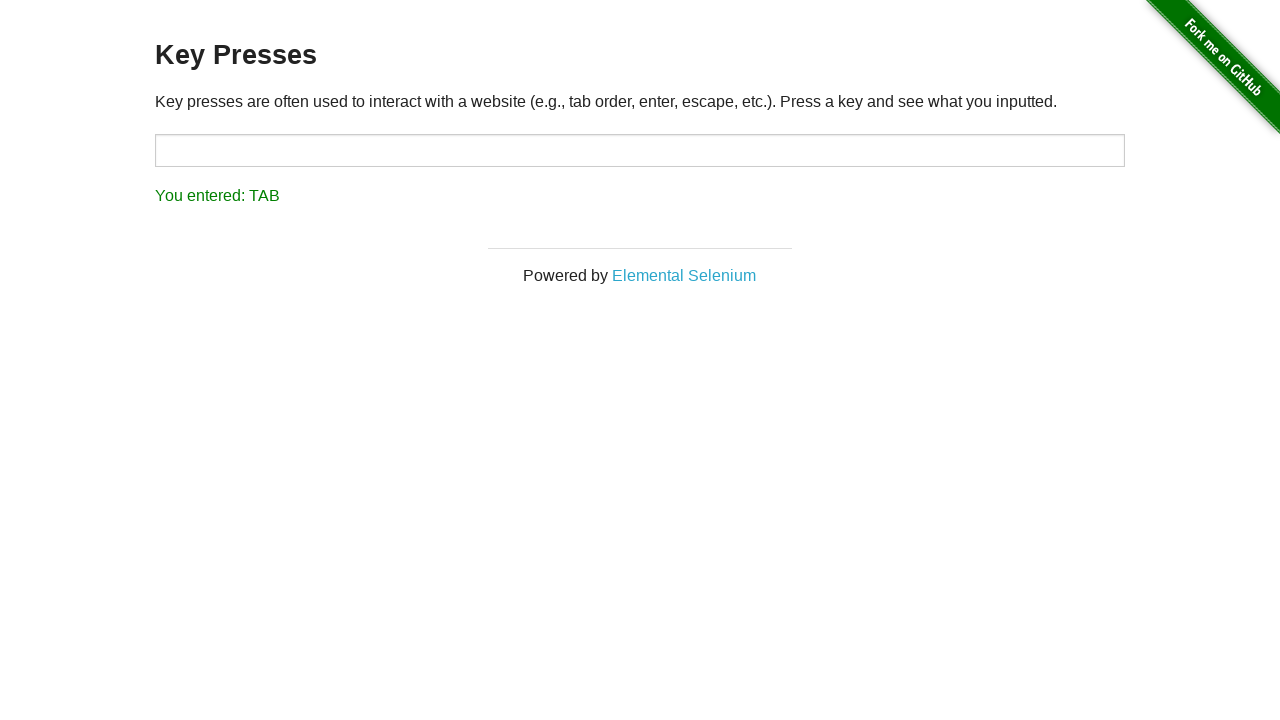

Verified result text shows 'You entered: TAB'
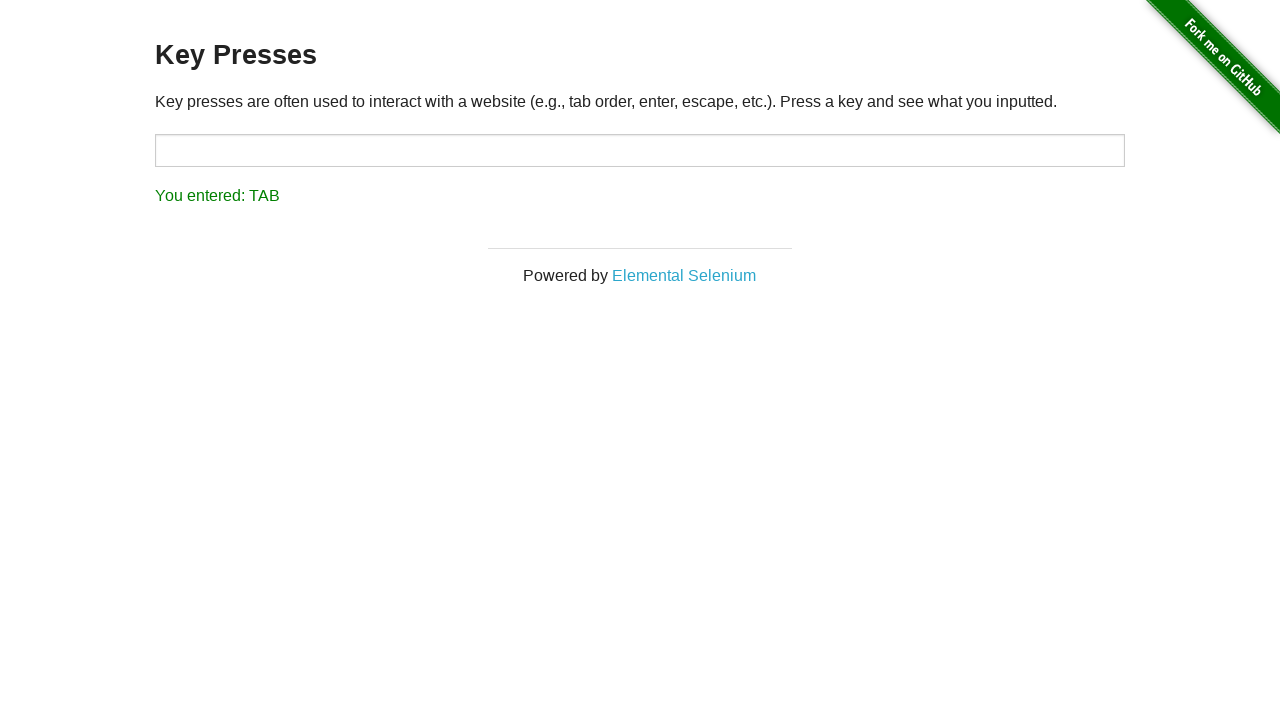

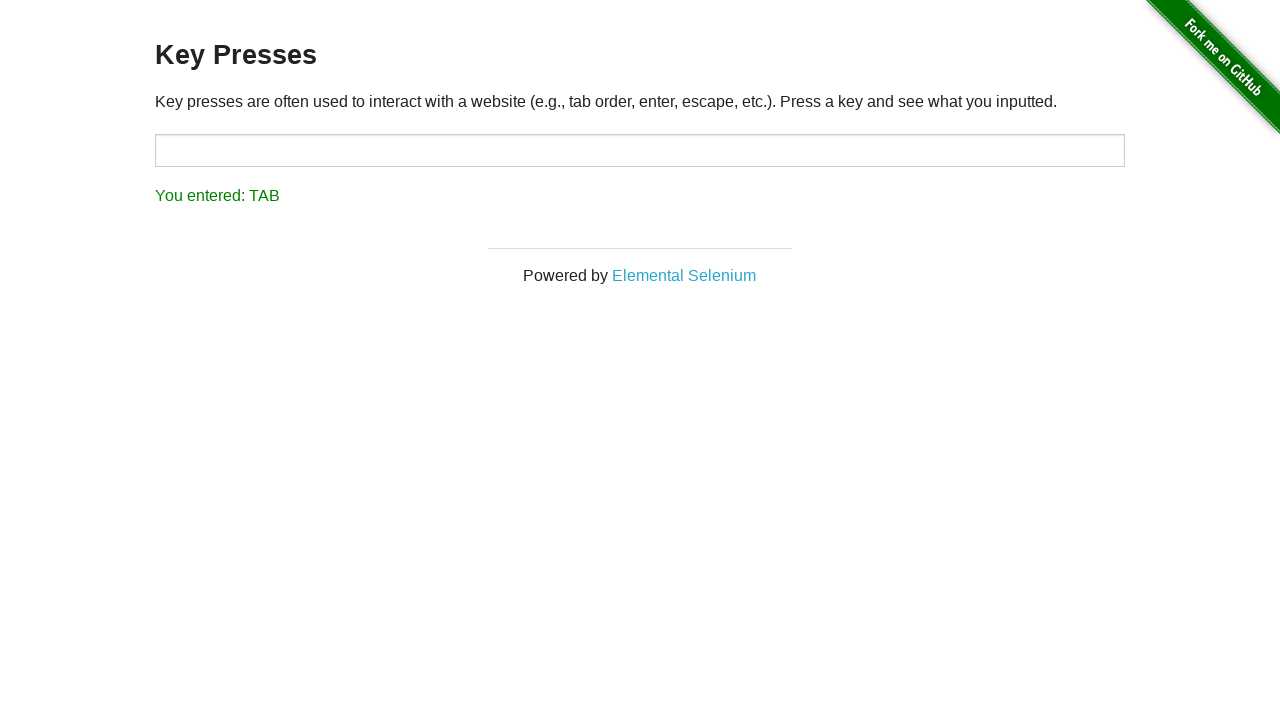